Tests JavaScript alert handling by entering a name, triggering alerts, and accepting/dismissing them

Starting URL: https://rahulshettyacademy.com/AutomationPractice/

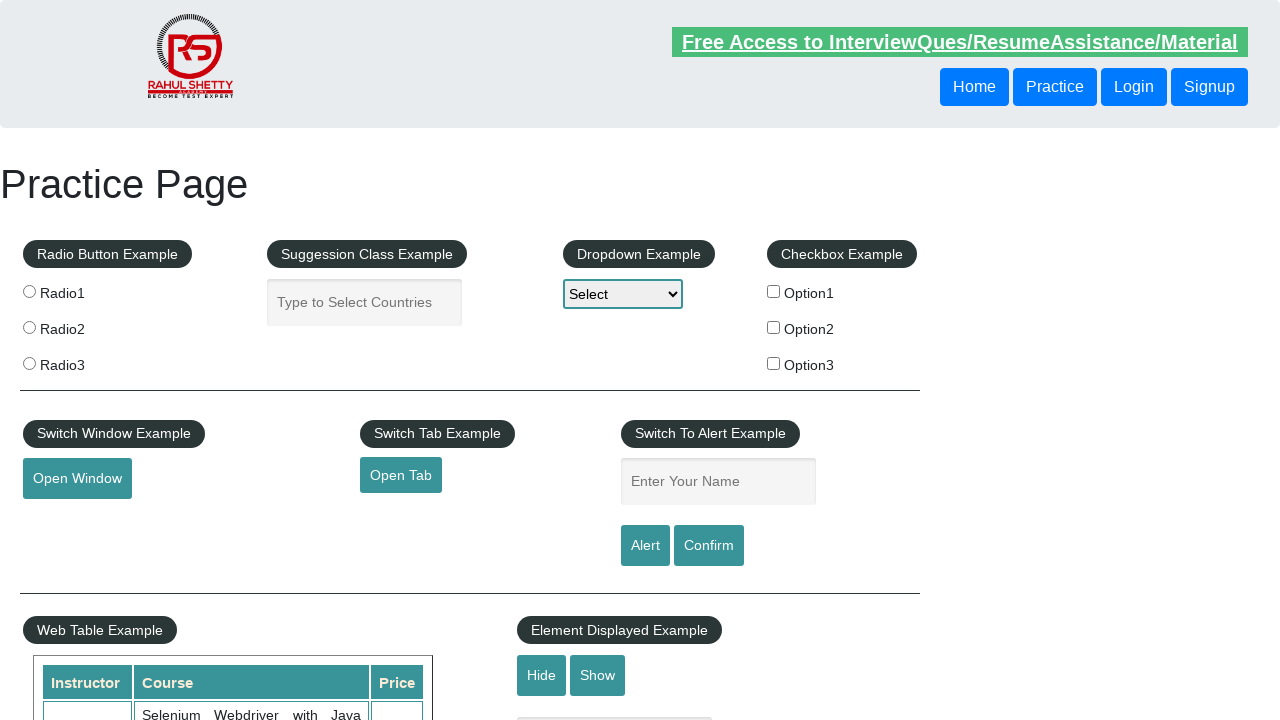

Filled name field with 'jack' on input[name='enter-name']
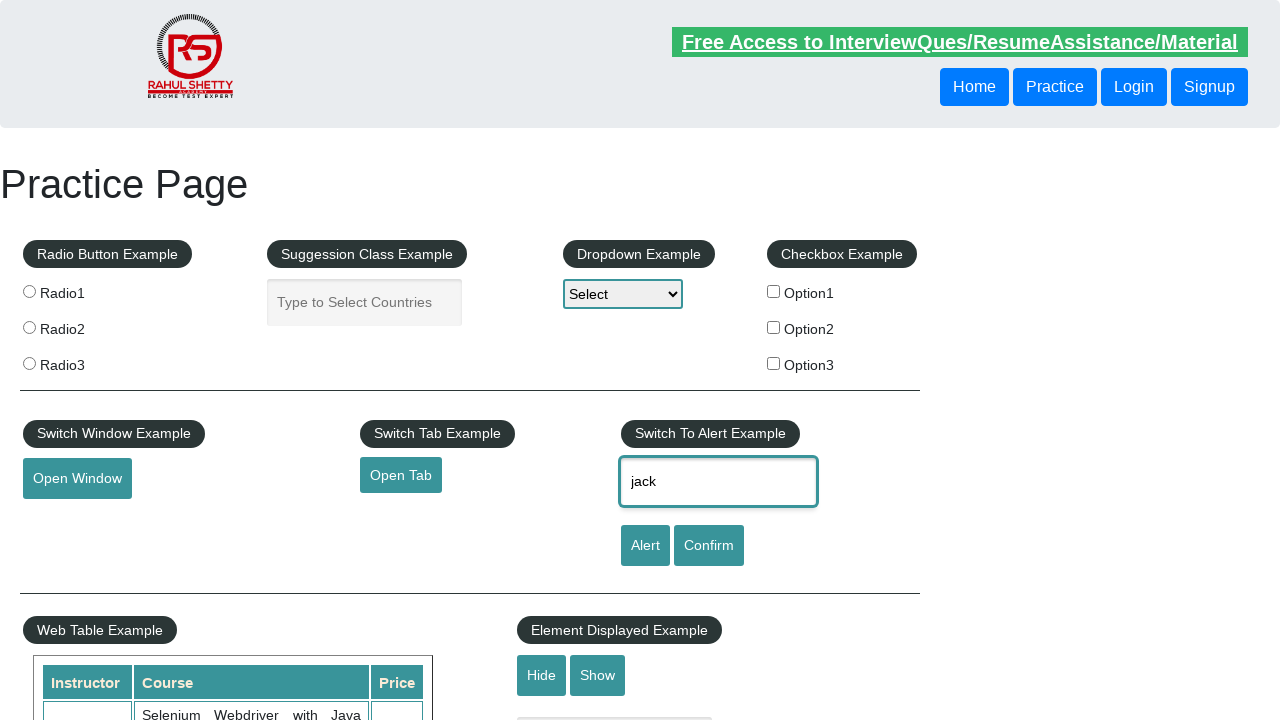

Registered dialog handler to accept alerts
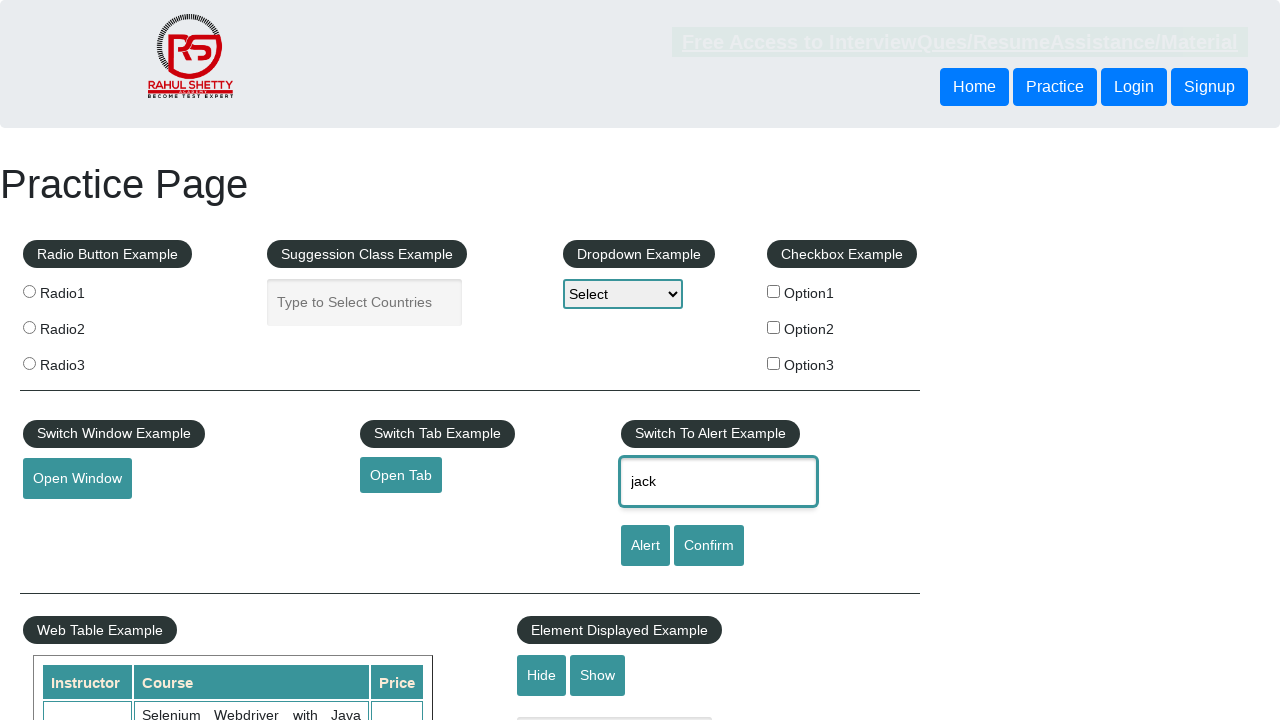

Clicked alert button and accepted the alert at (645, 546) on #alertbtn
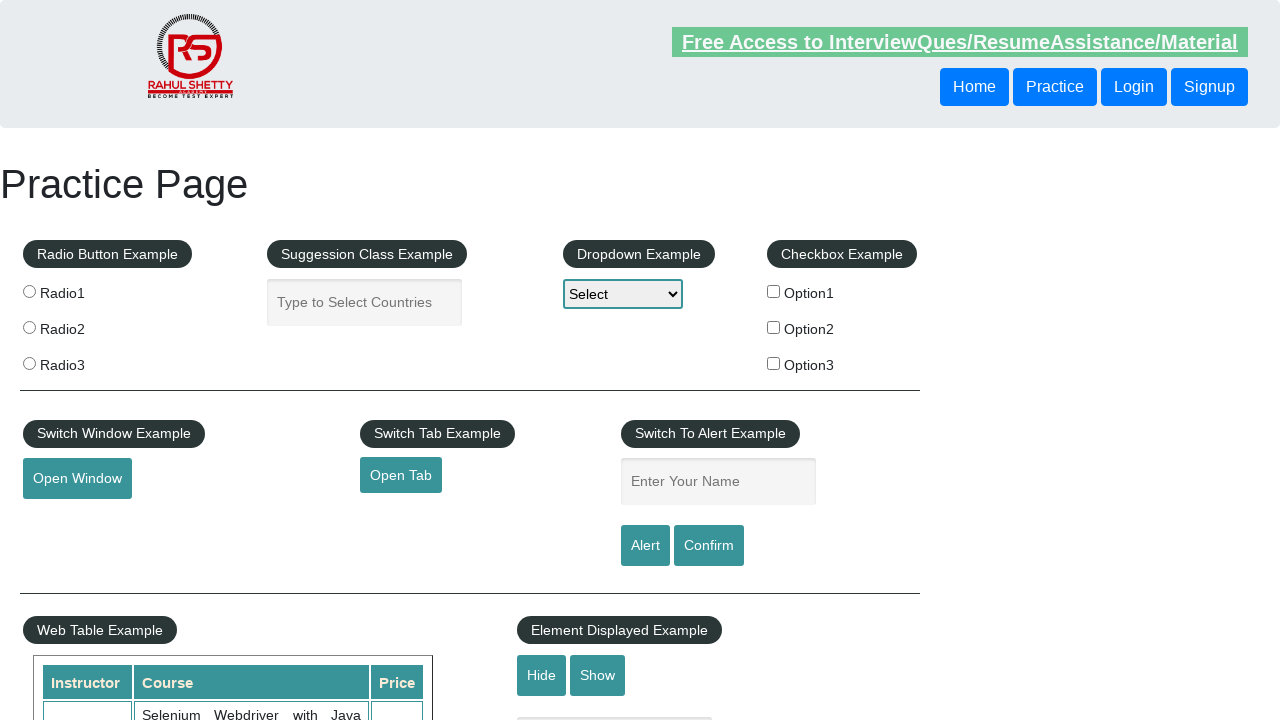

Registered dialog handler to dismiss confirmations
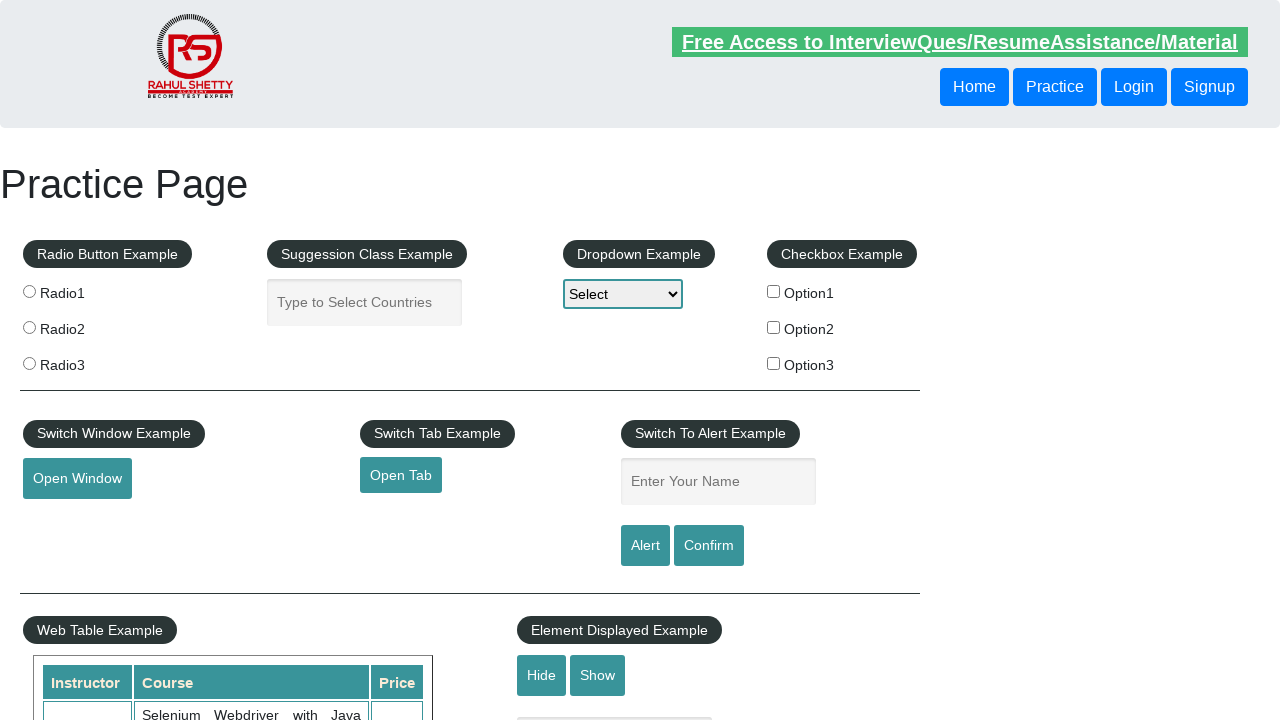

Clicked confirm button and dismissed the confirmation dialog at (709, 546) on #confirmbtn
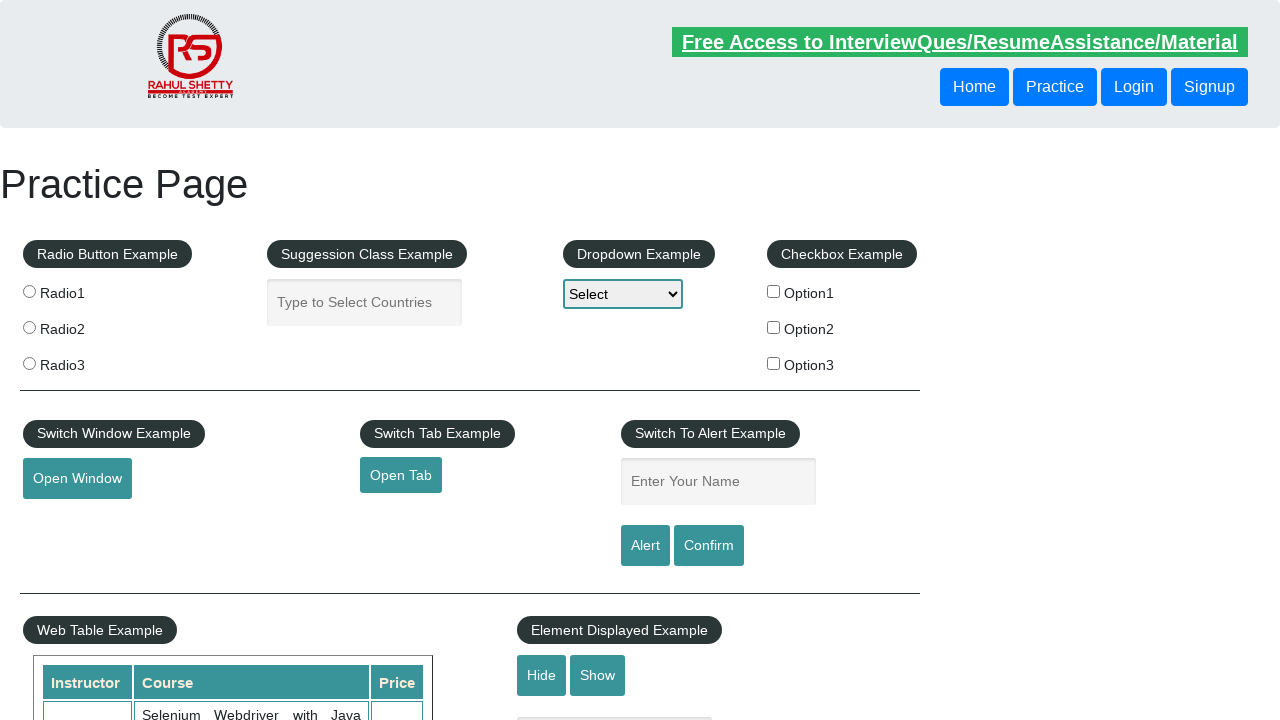

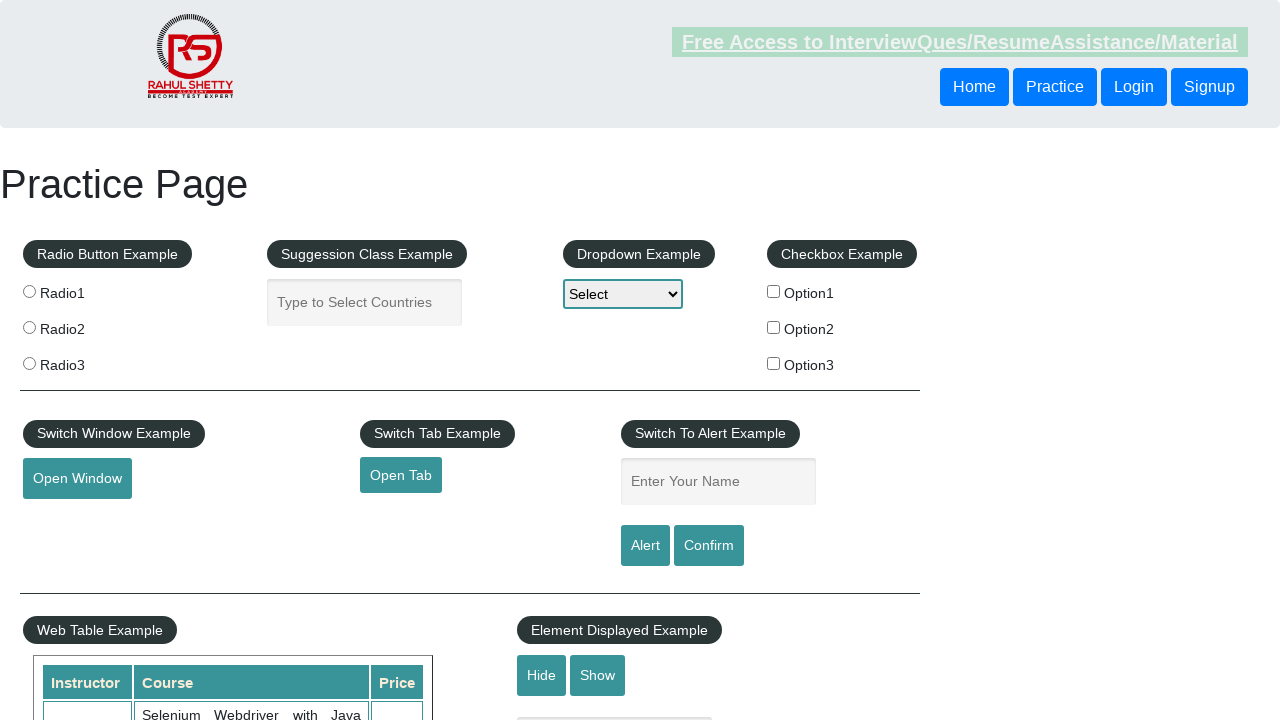